Tests double-click functionality on DemoQA by navigating to the Elements section, clicking on Buttons, and performing a double-click action to verify the success message appears.

Starting URL: https://demoqa.com/

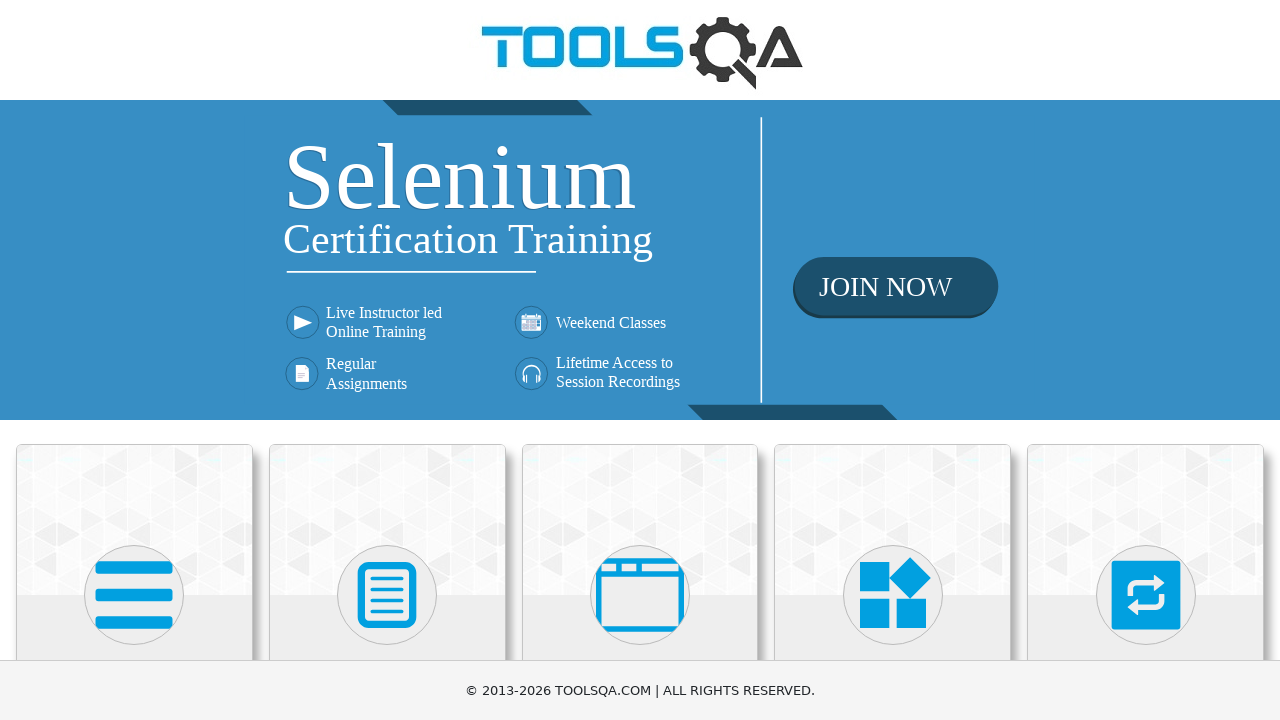

Clicked on Elements card at (134, 360) on xpath=//h5[text()='Elements']
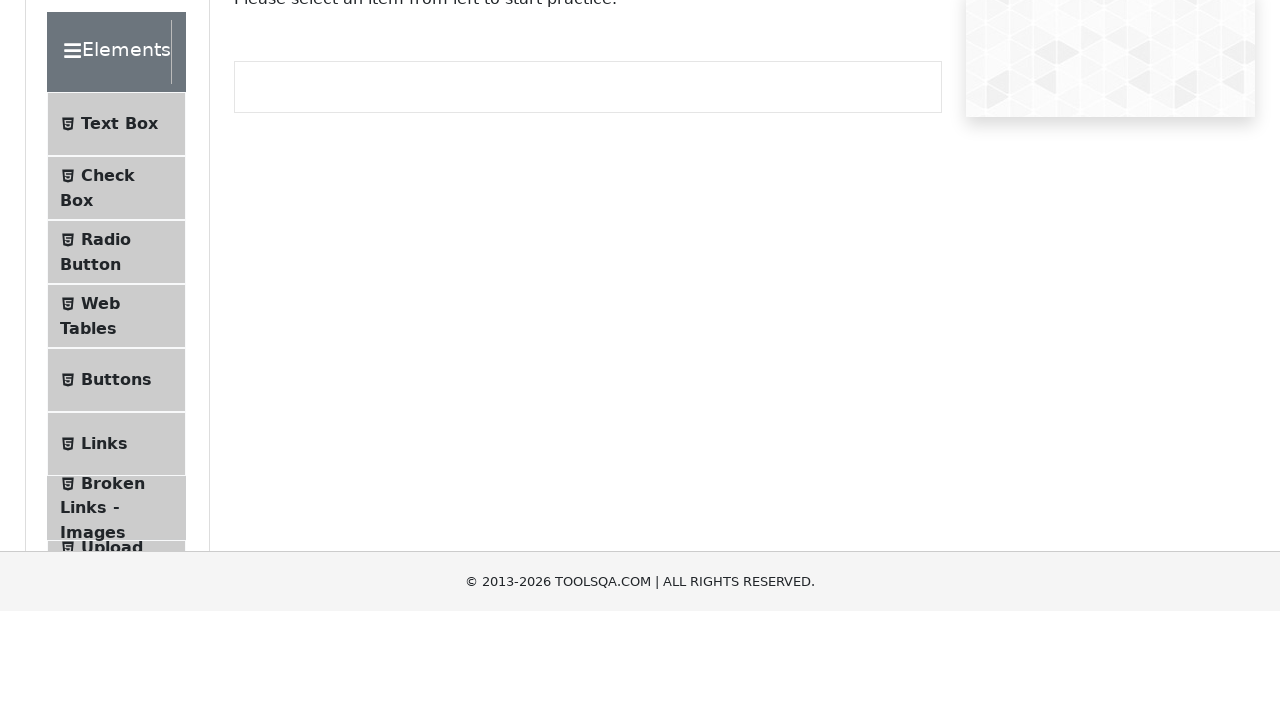

Clicked on Buttons menu item at (116, 517) on xpath=//span[@class='text' and text()='Buttons']
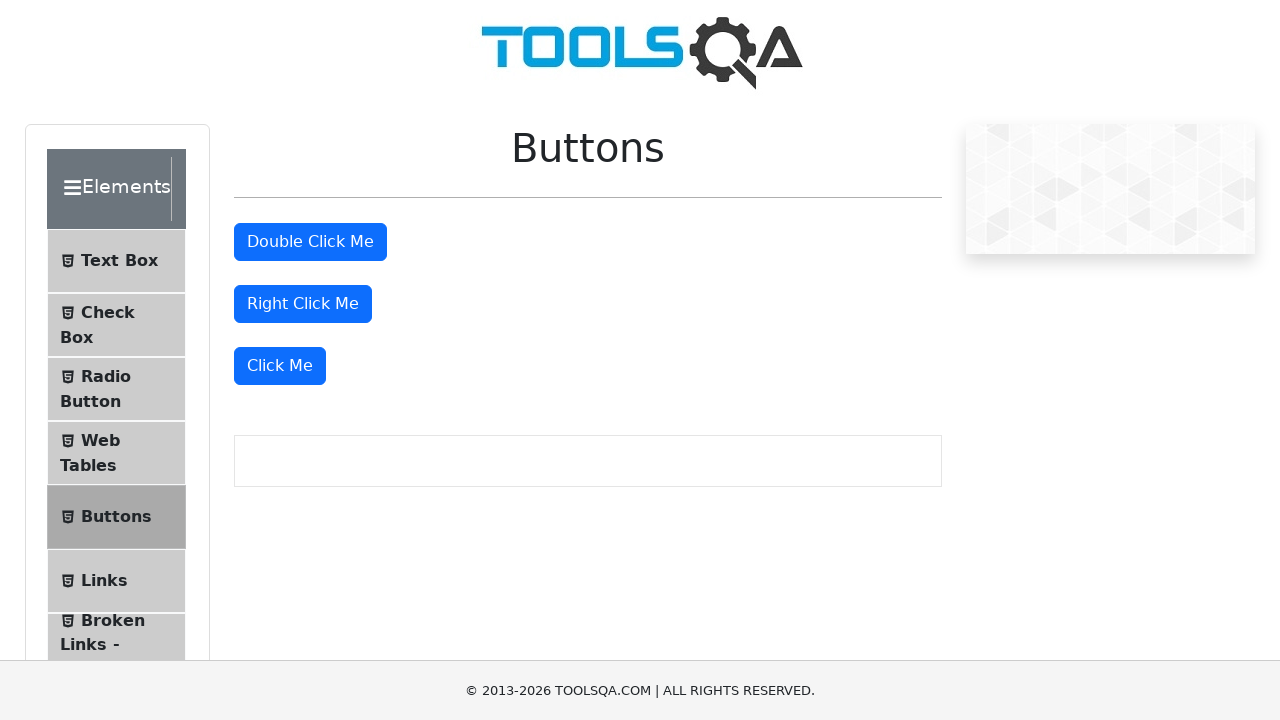

Performed double-click action on the button at (310, 242) on #doubleClickBtn
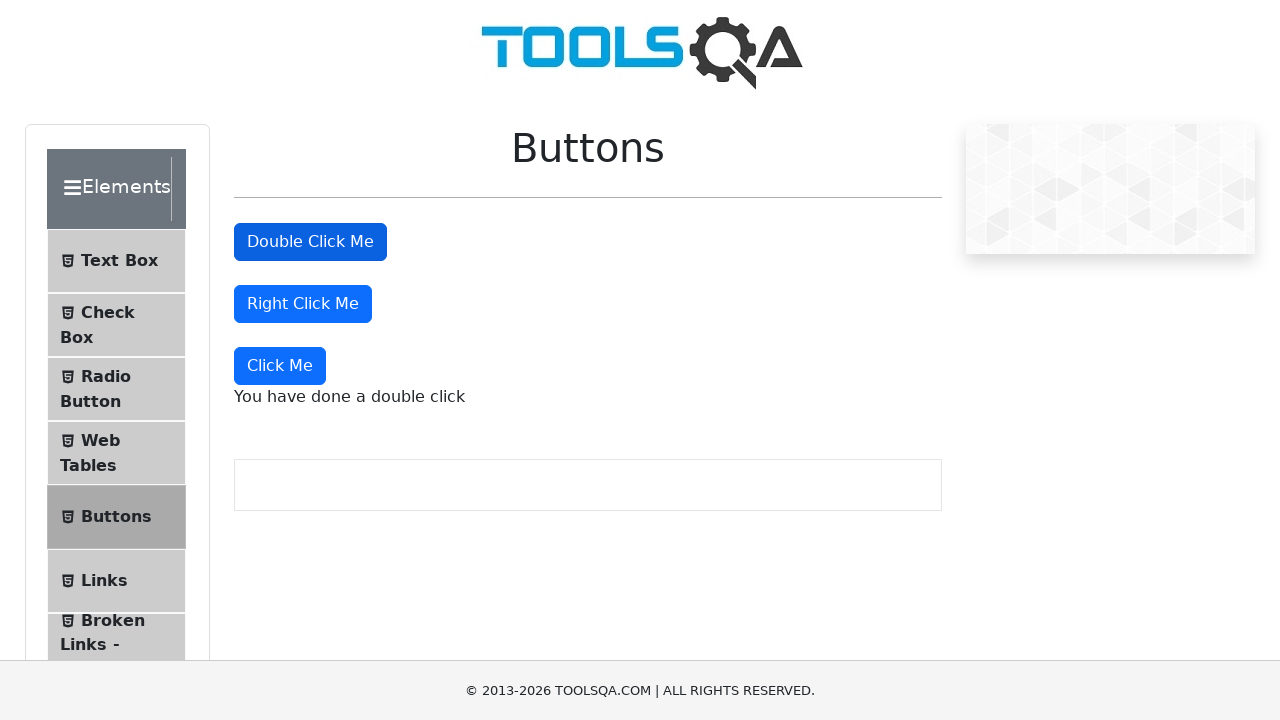

Double-click success message appeared
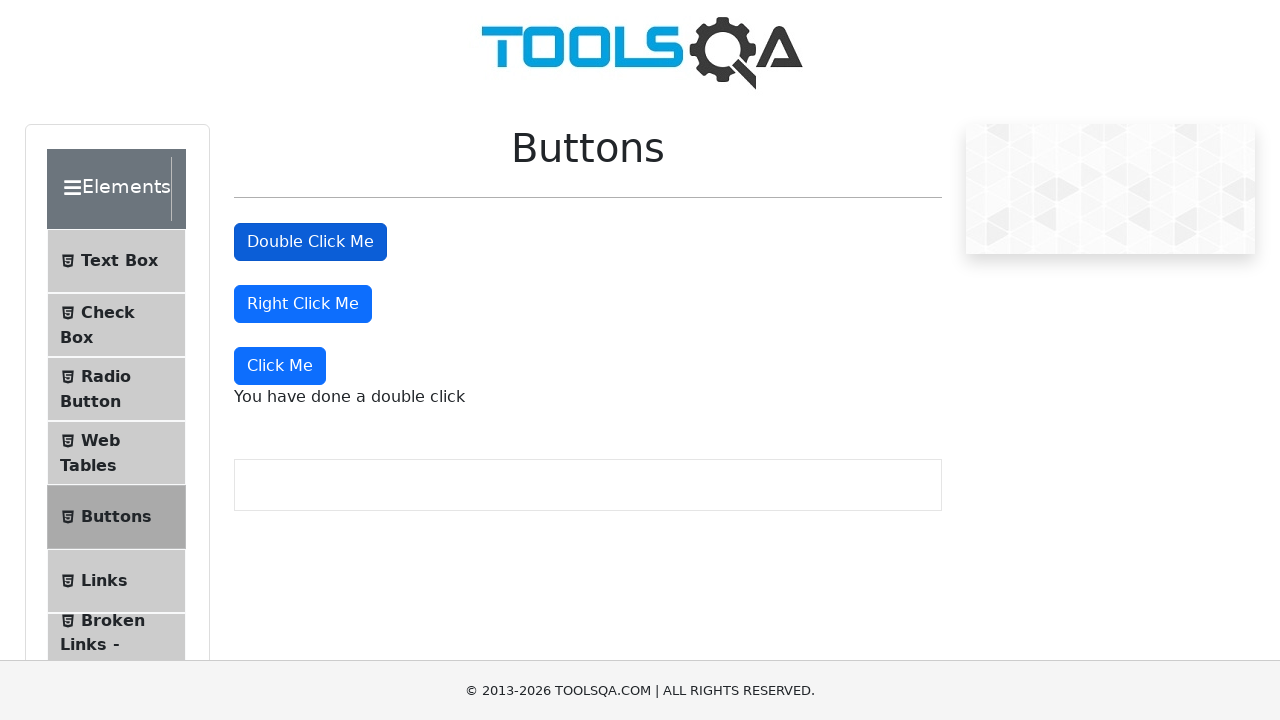

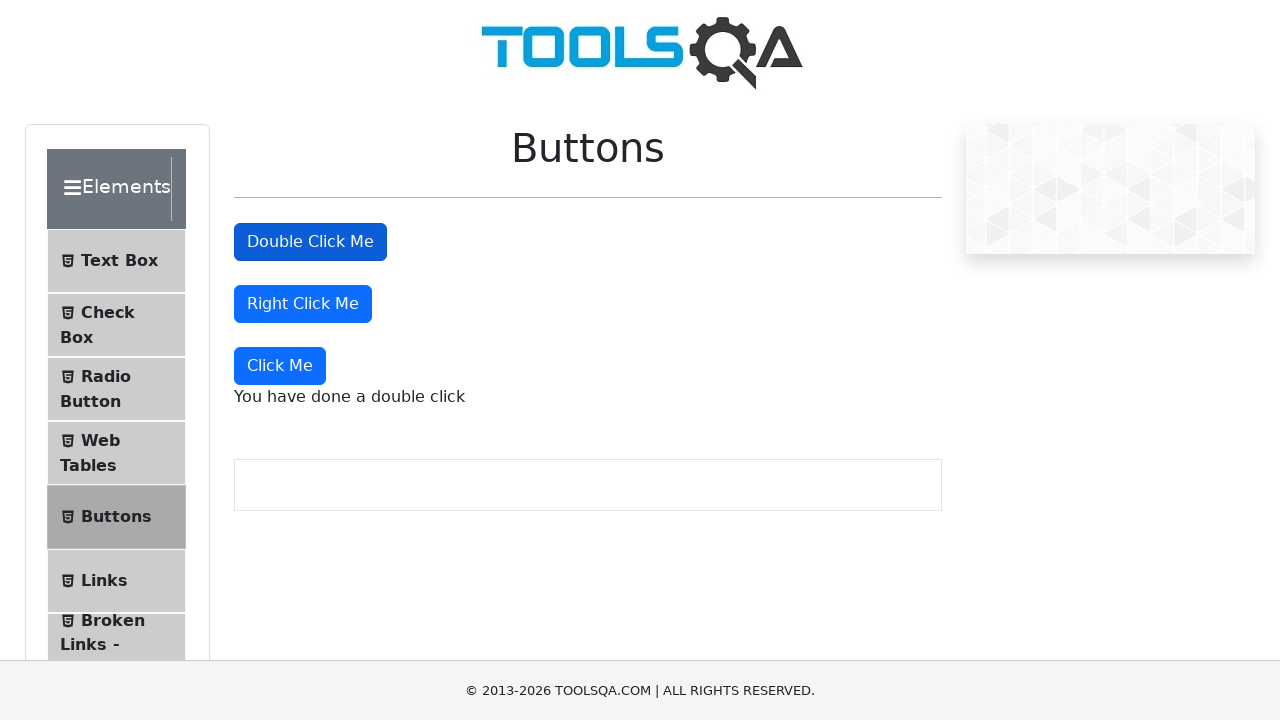